Solves a math problem by reading two numbers from the page, calculating their sum, and selecting the correct answer from a dropdown menu

Starting URL: http://suninjuly.github.io/selects1.html

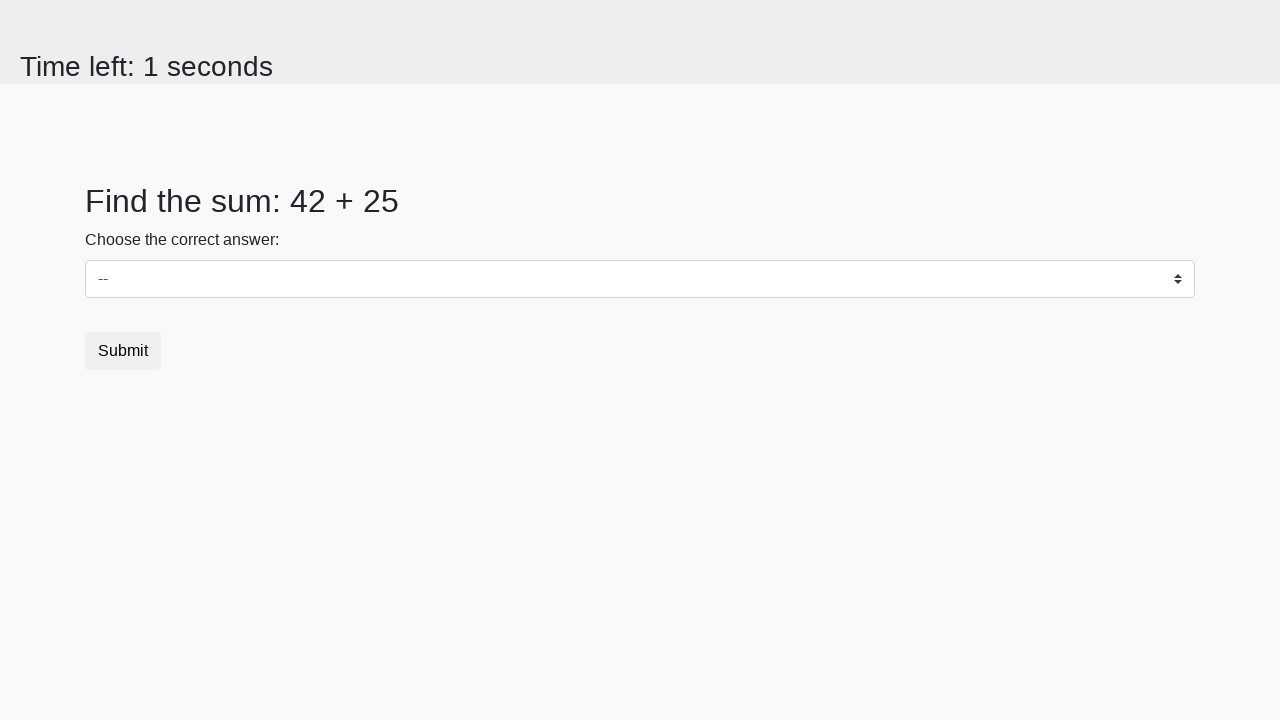

Read first number from #num1 element
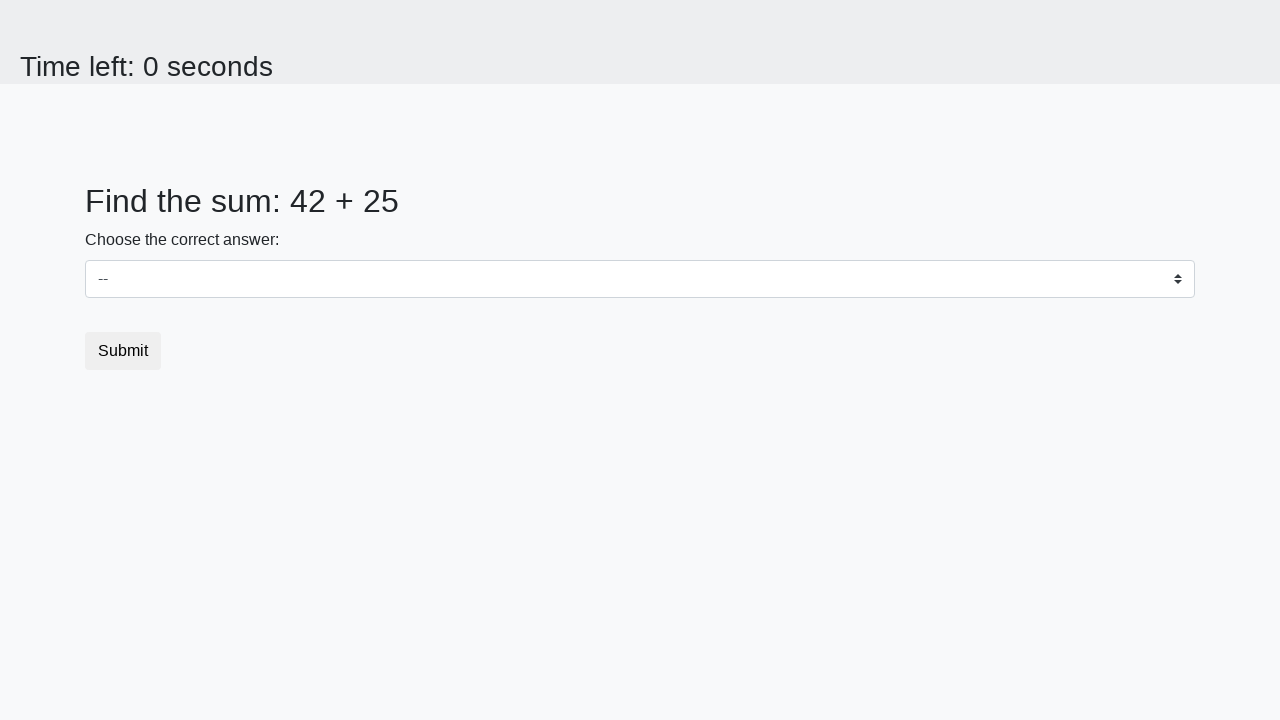

Read second number from #num2 element
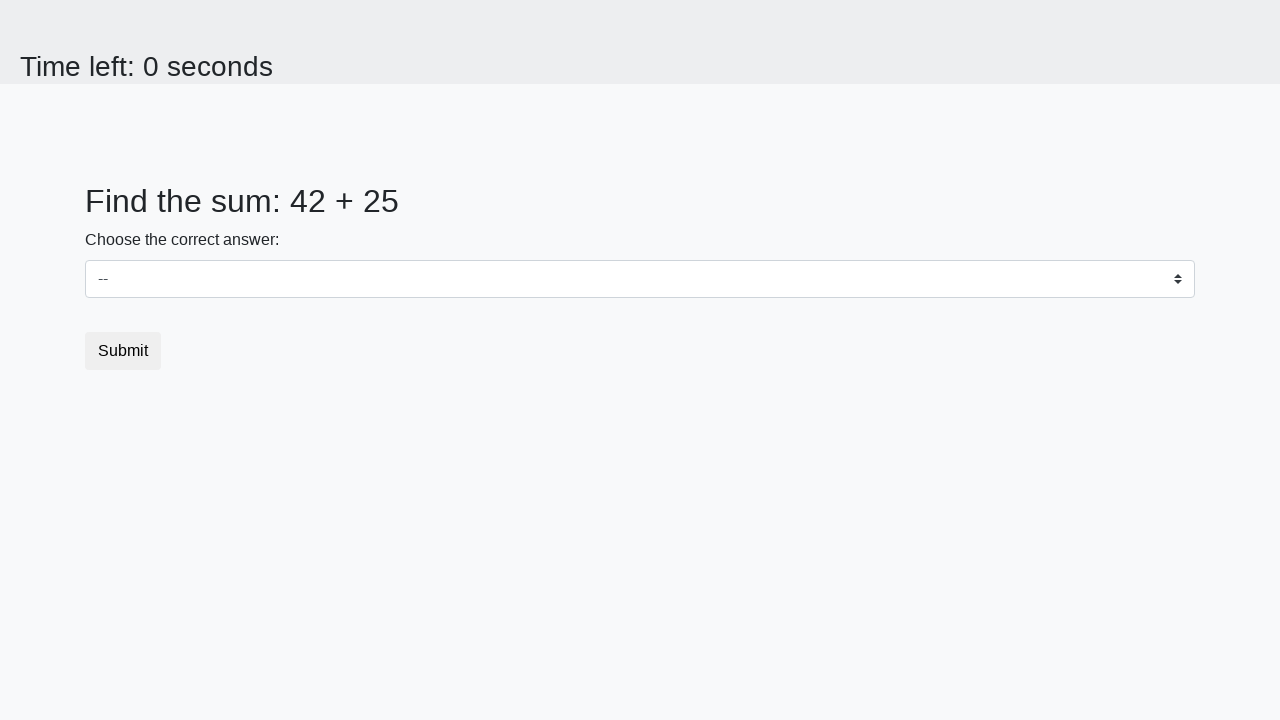

Calculated sum: 42 + 25 = 67
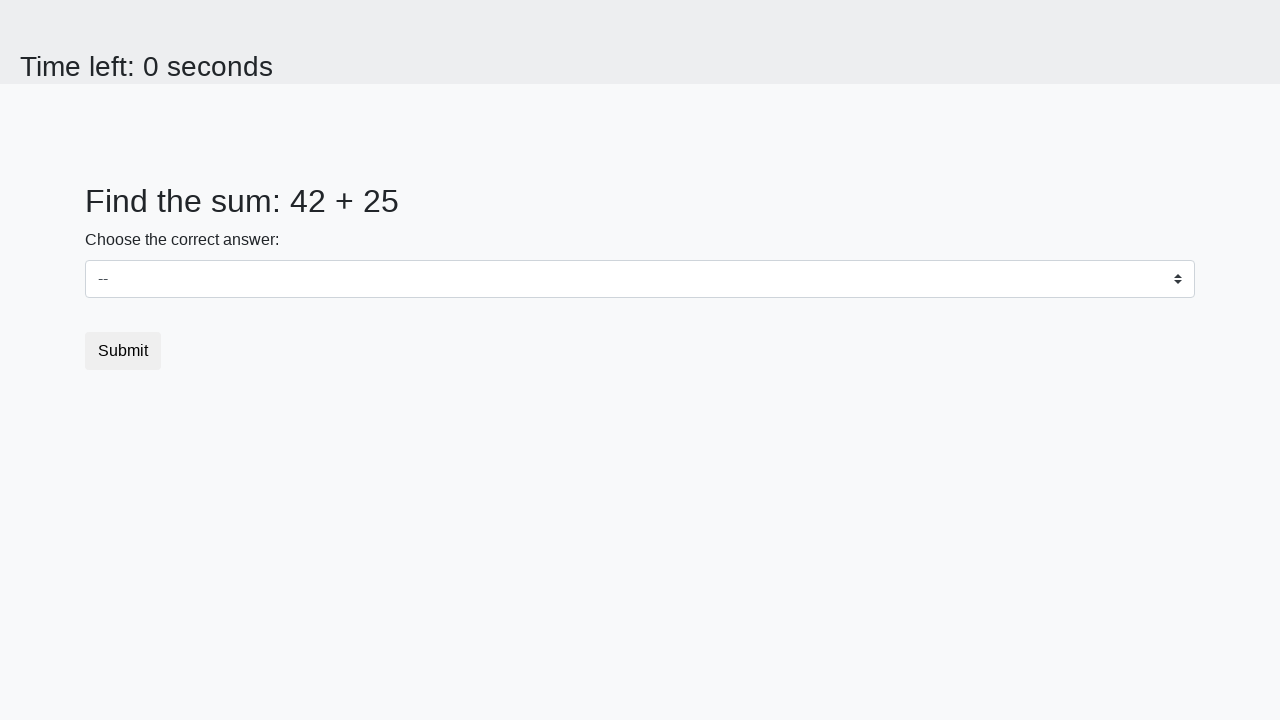

Selected answer 67 from dropdown menu on #dropdown
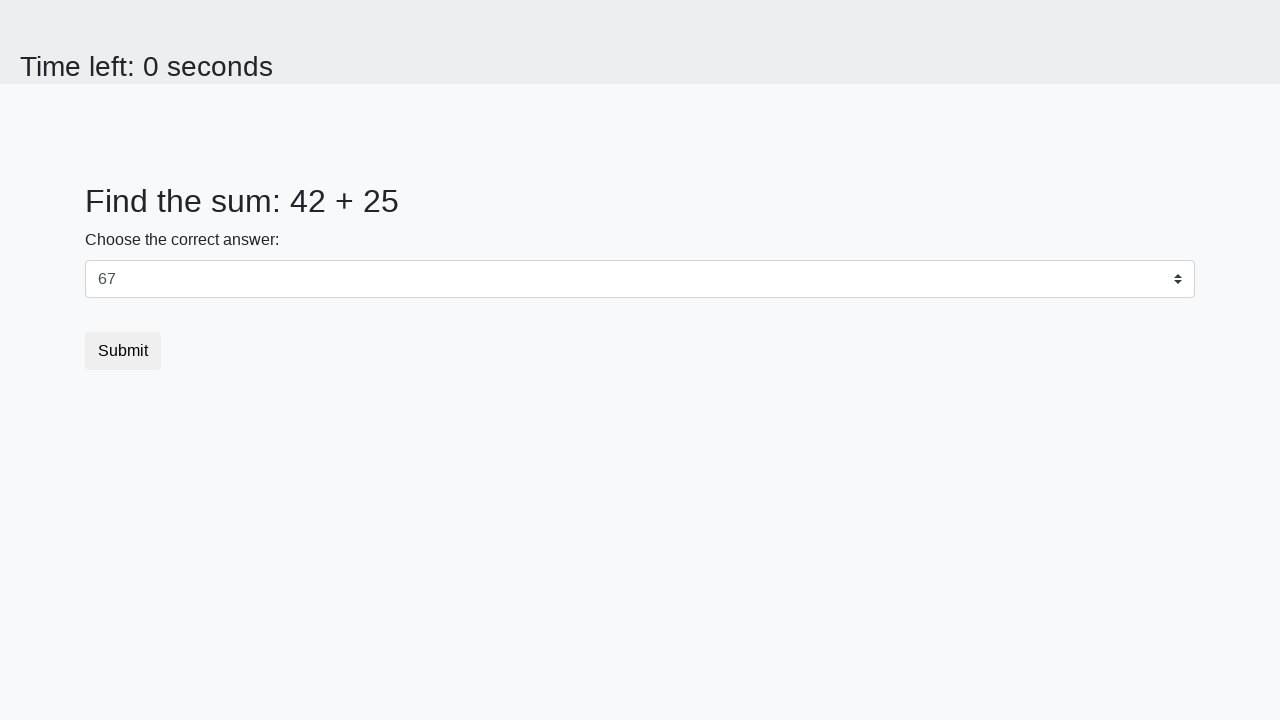

Clicked submit button to submit the form at (123, 351) on .btn-default
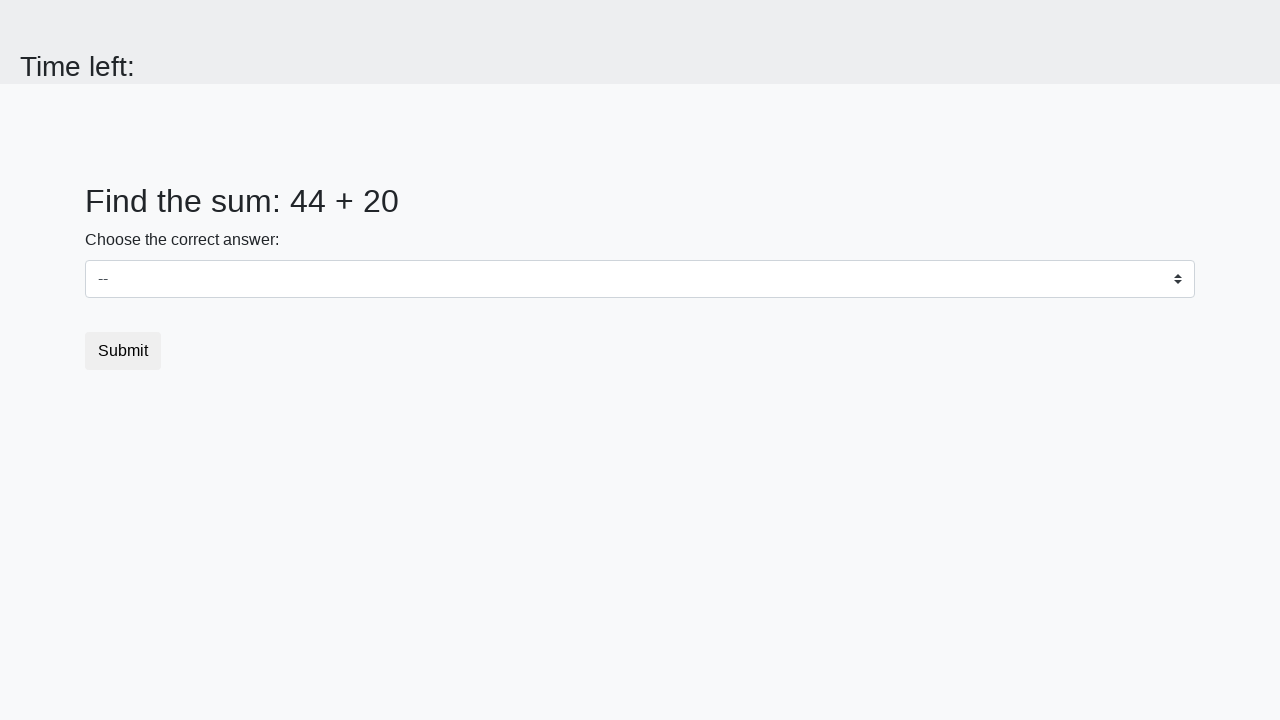

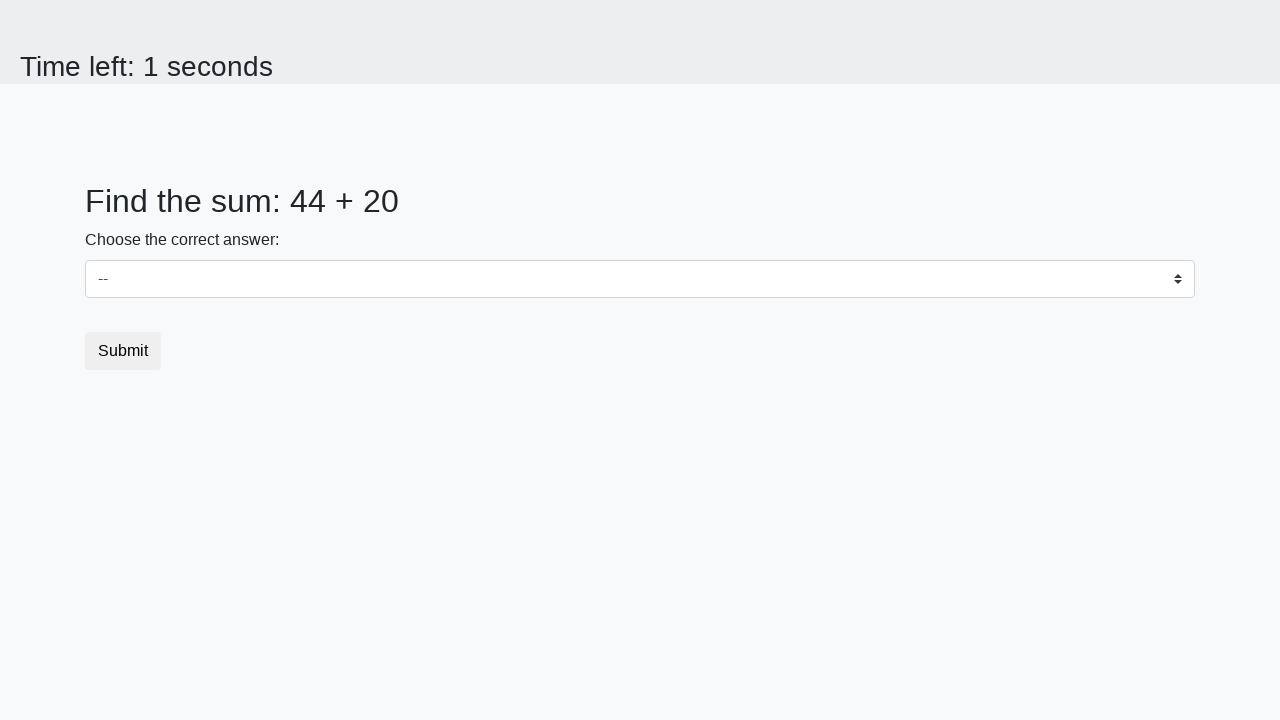